Tests that pressing Arrow Down on a number input field decrements a positive number by 1

Starting URL: https://the-internet.herokuapp.com/inputs

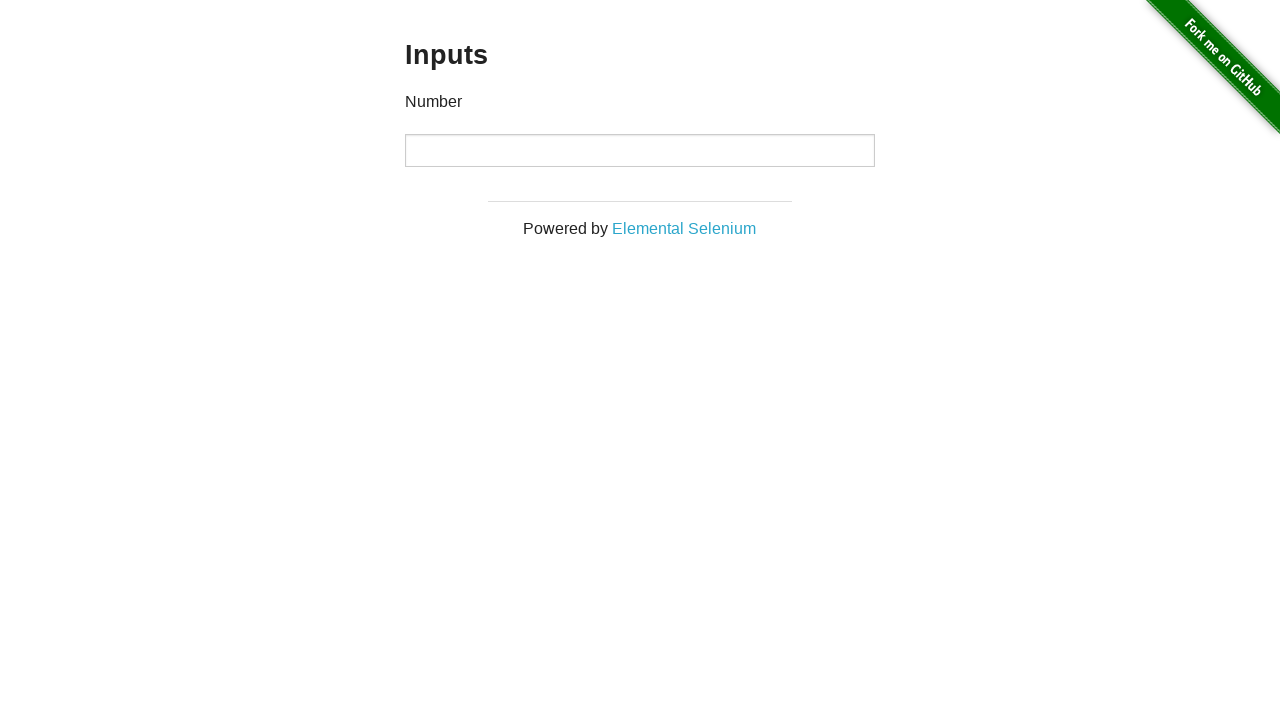

Filled number input field with '123' on input
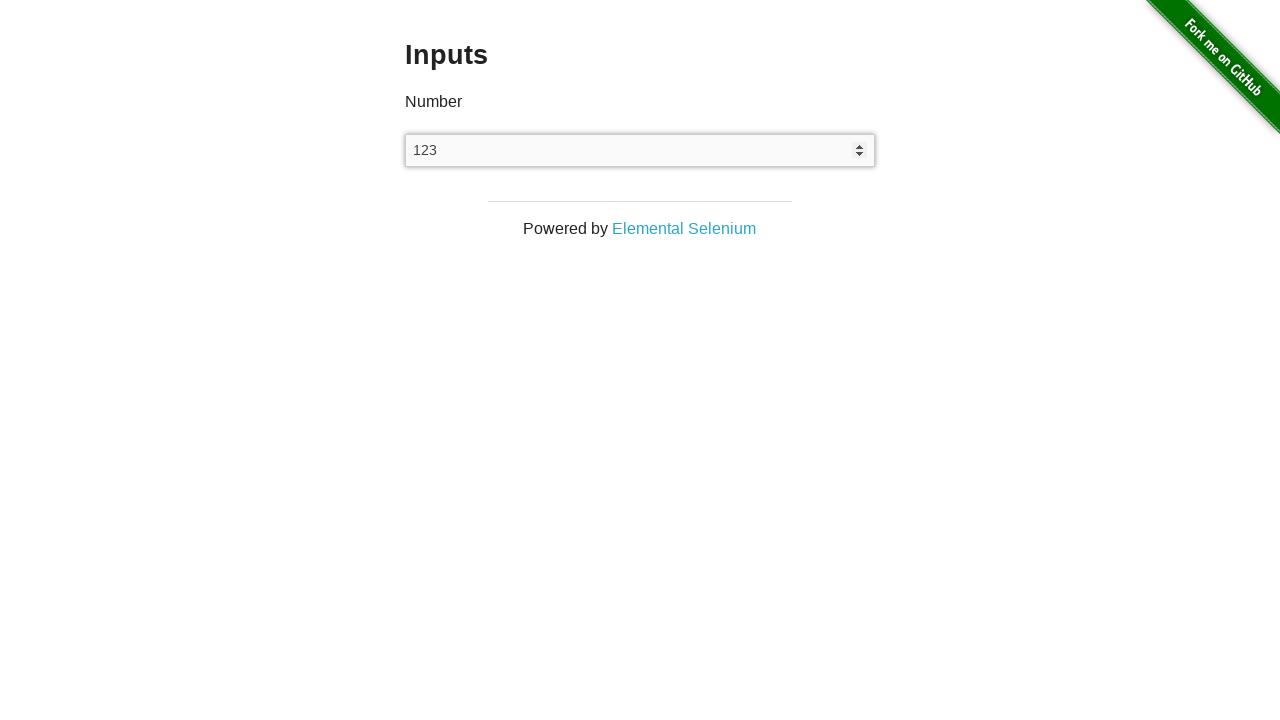

Pressed Arrow Down key to decrement the number on input
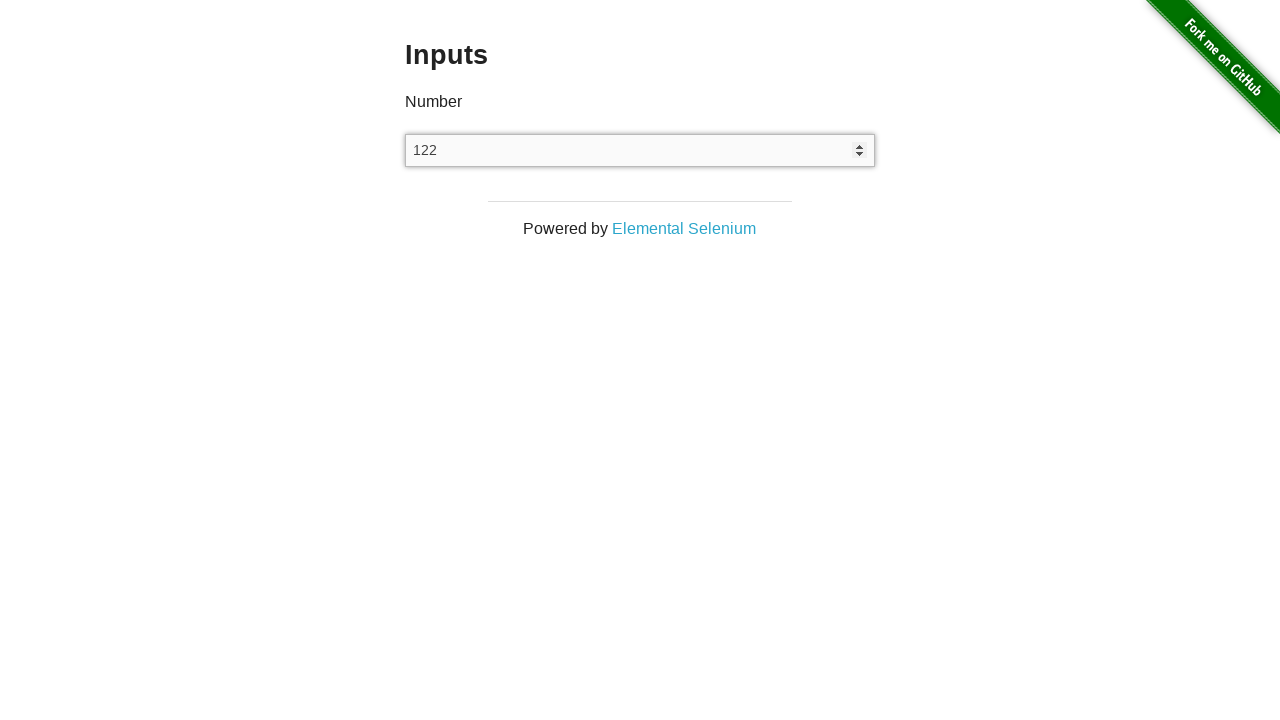

Retrieved current value from number input field
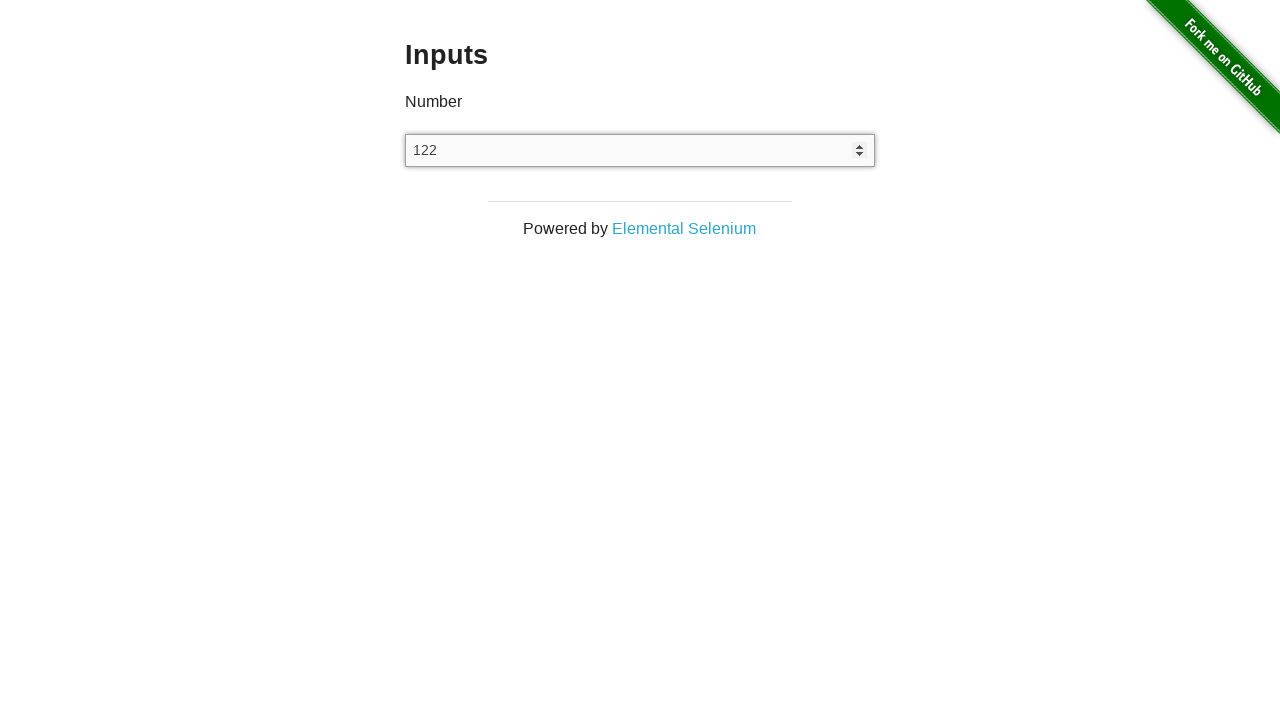

Verified that pressing Arrow Down decremented value from 123 to 122
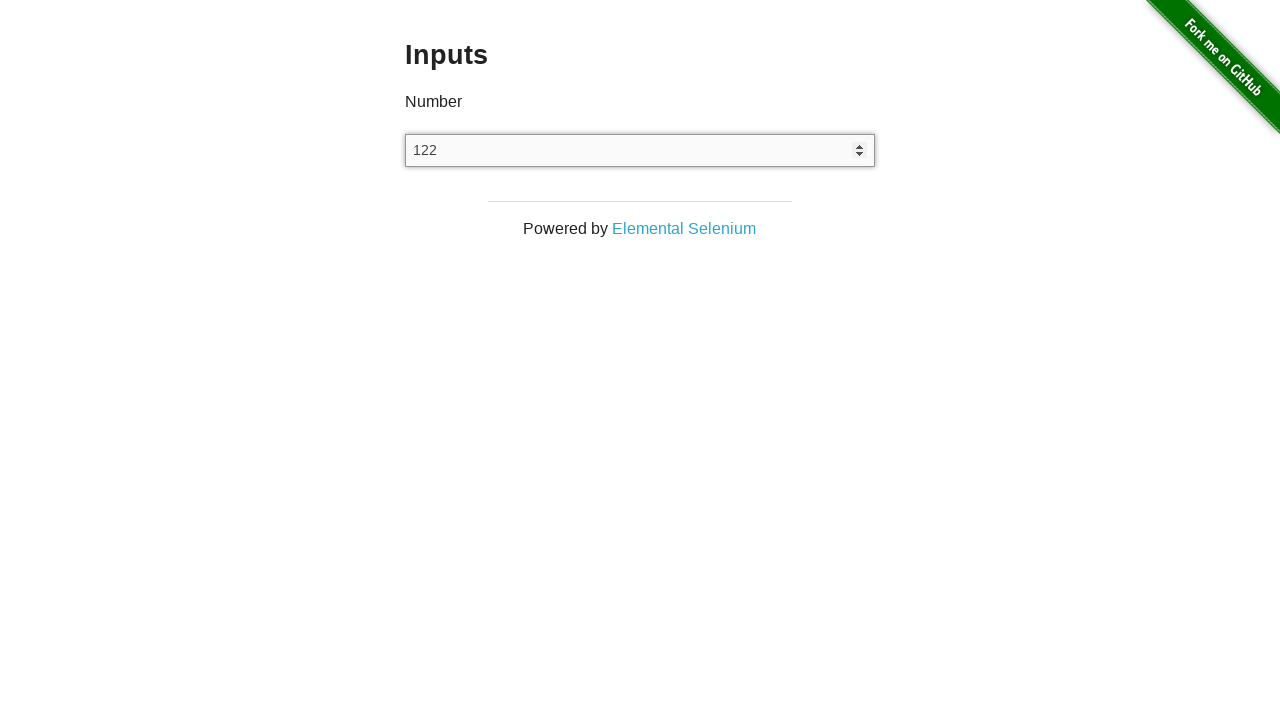

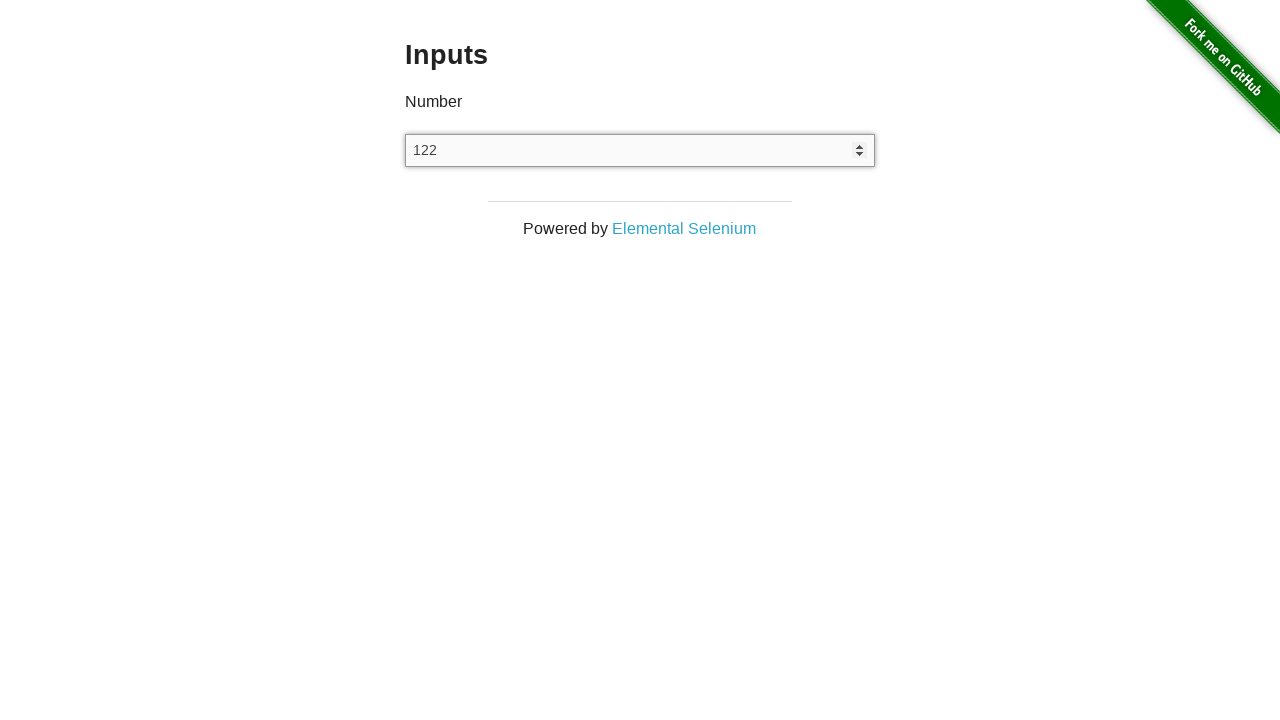